Tests checkbox functionality on the actions page by clicking checkboxes and verifying the result

Starting URL: https://kristinek.github.io/site/examples/actions

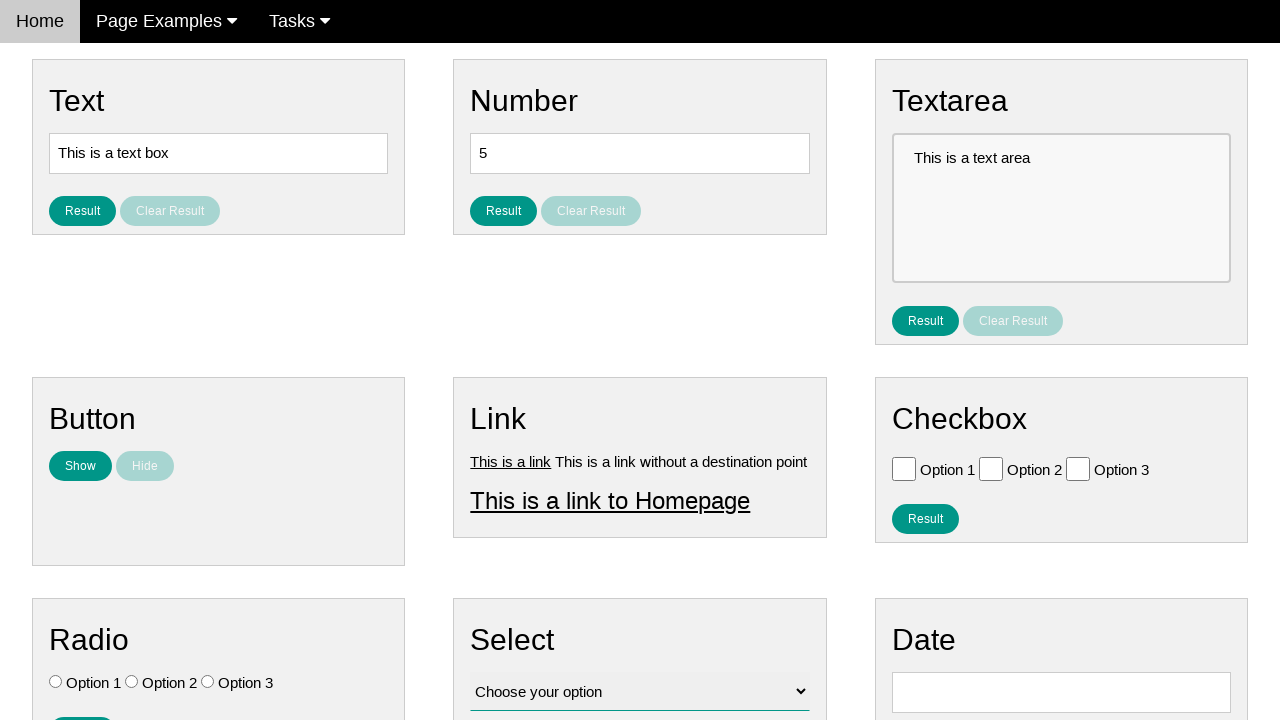

Clicked checkbox with value 'Option 1' at (904, 468) on [value='Option 1']
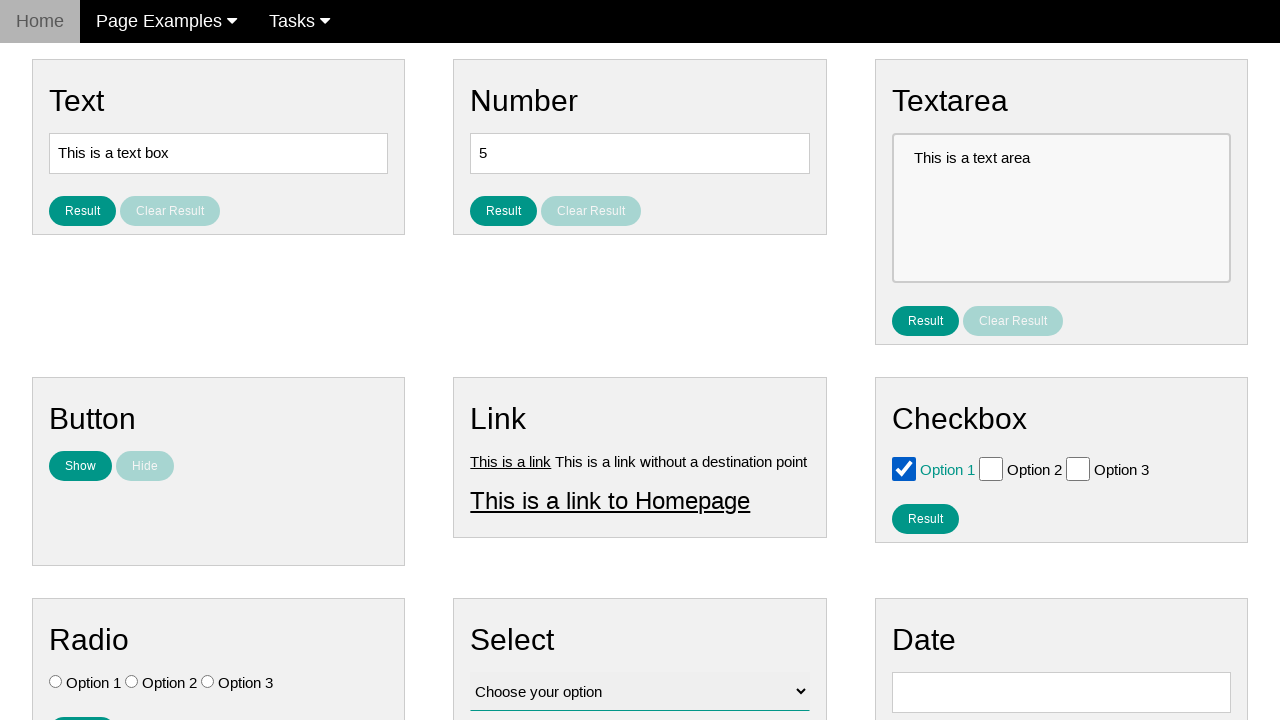

Clicked checkbox with value 'Option 2' at (991, 468) on [value='Option 2']
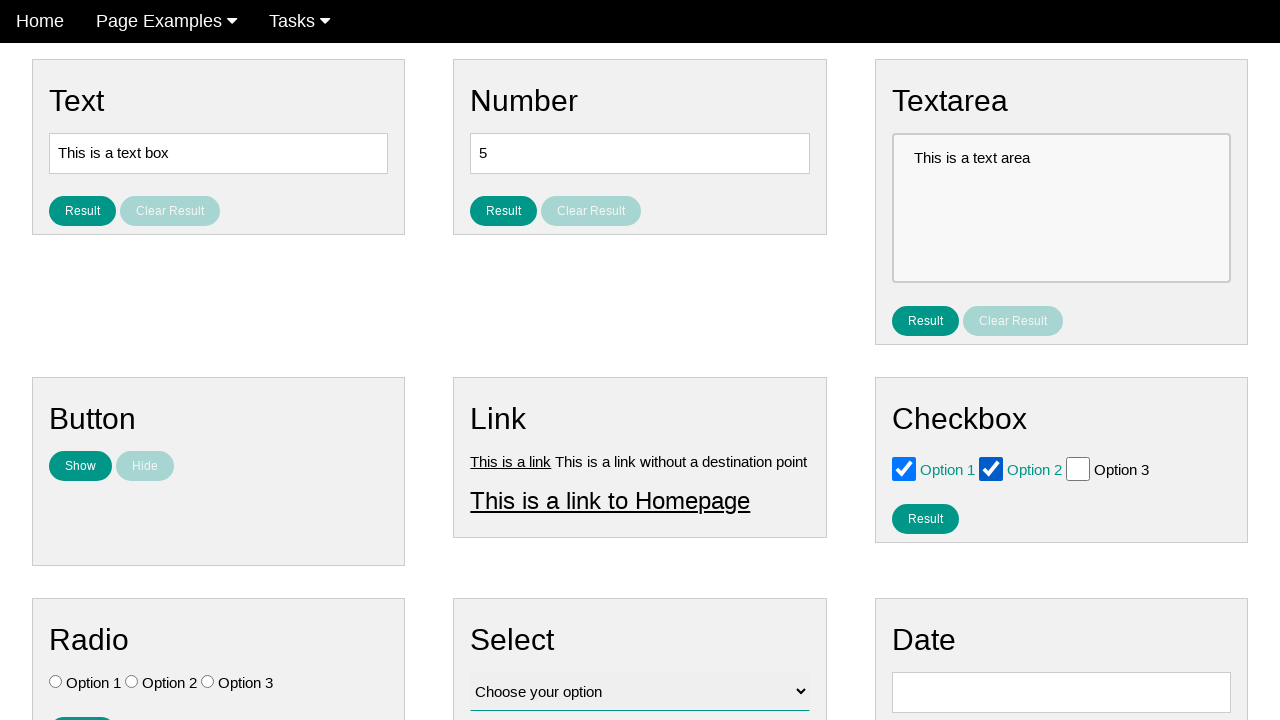

Clicked the result checkbox button at (925, 518) on #result_button_checkbox
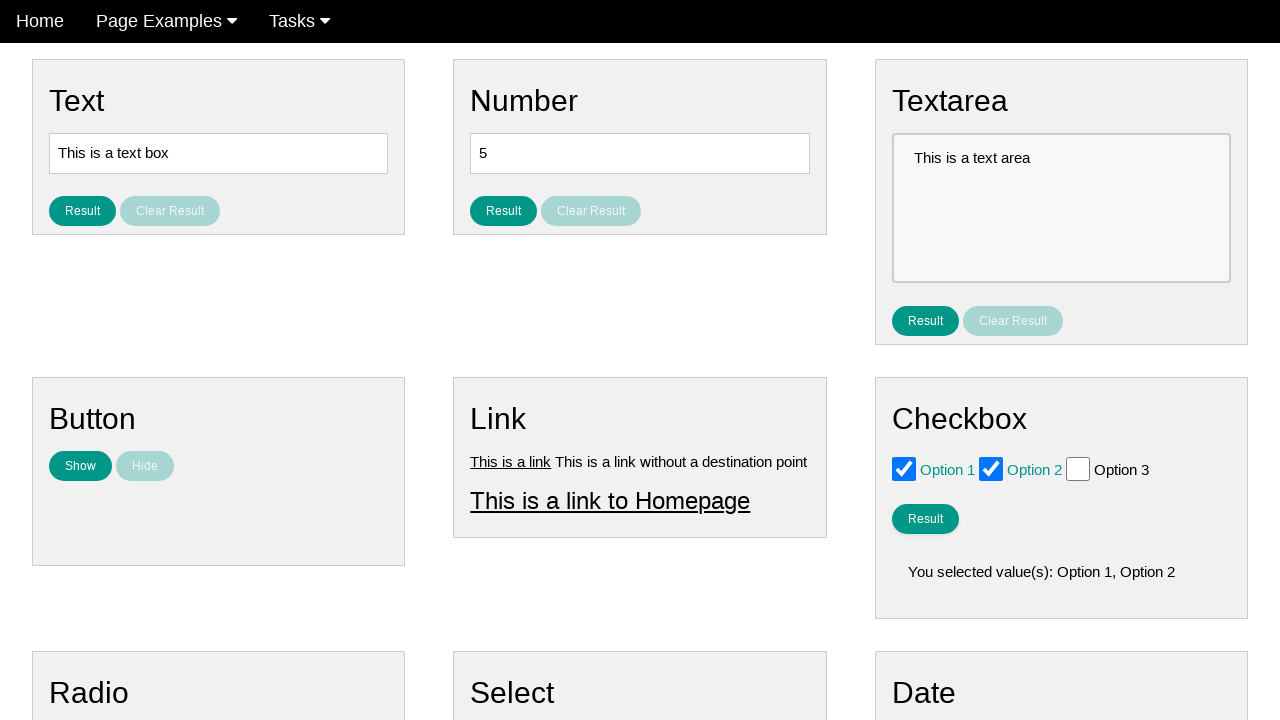

Result checkbox message appeared
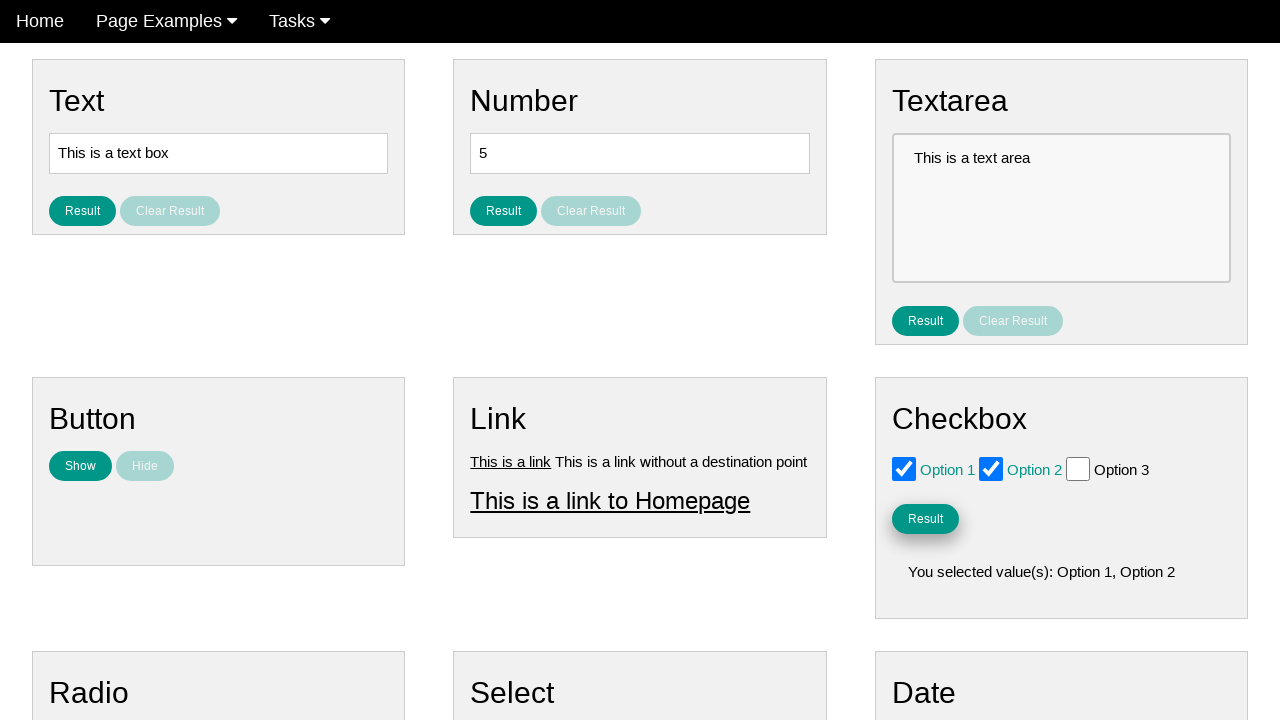

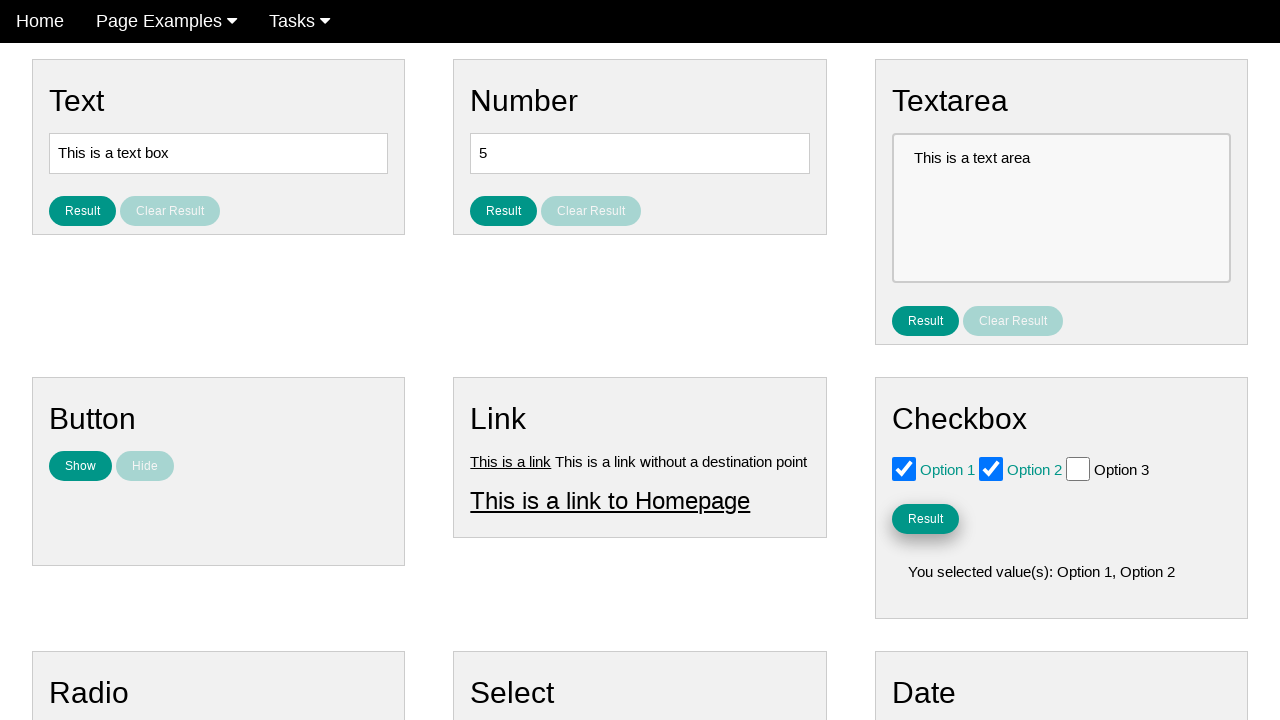